Tests right-click context menu interaction on a course content page by clicking on a framework heading element, opening the context menu, and navigating through menu options using keyboard down arrow presses.

Starting URL: http://greenstech.in/selenium-course-content.html

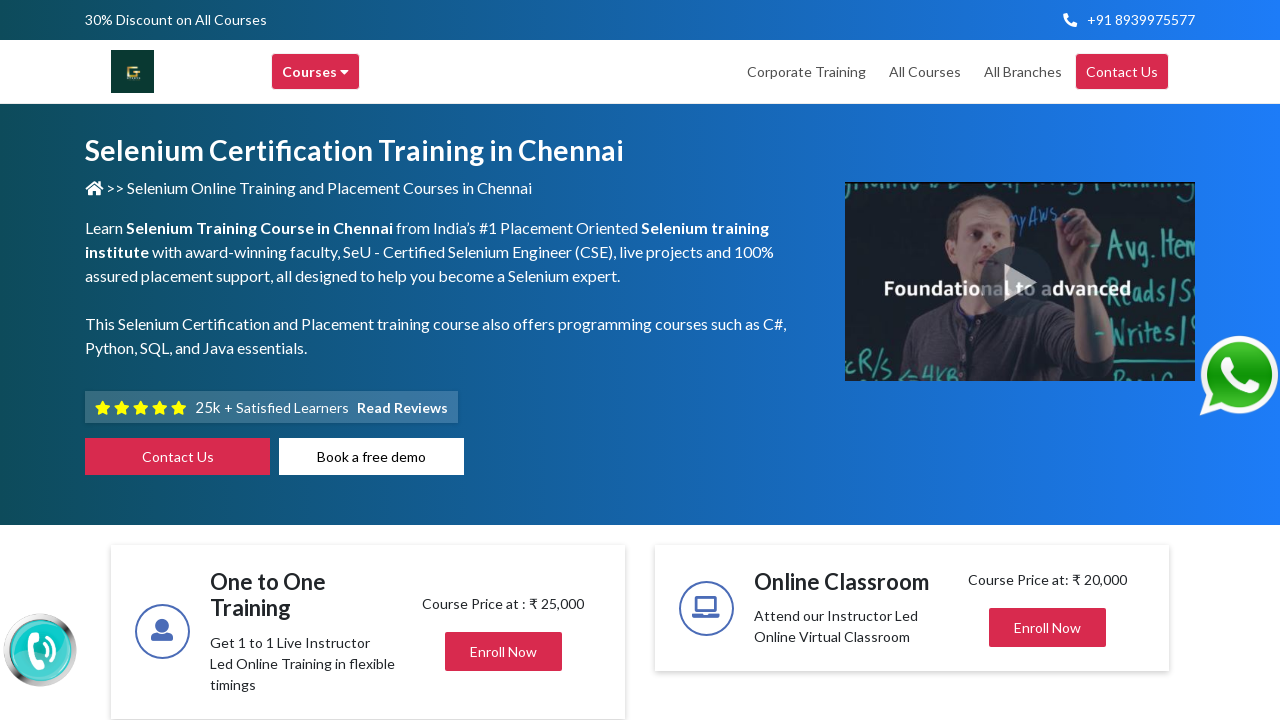

Clicked on framework heading element with ID heading304 at (1038, 361) on xpath=//*[@id='heading304']/h2
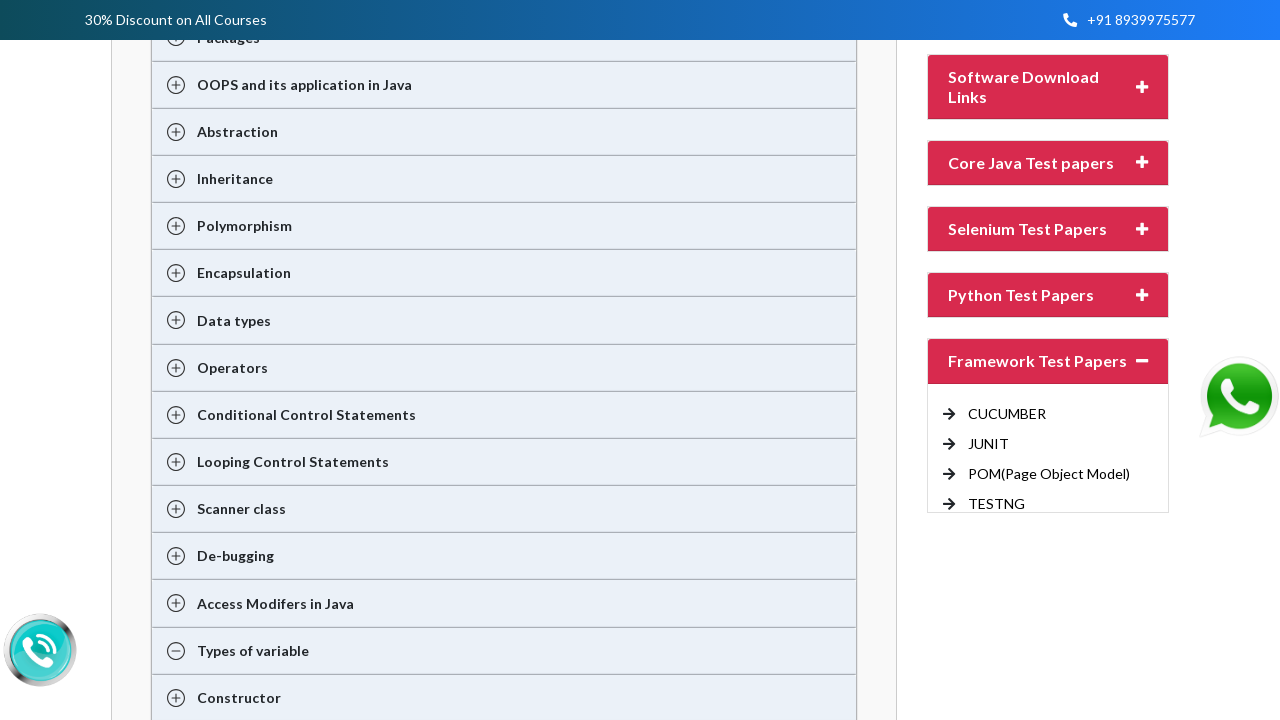

Right-clicked on framework heading to open context menu at (1038, 361) on //*[@id='heading304']/h2
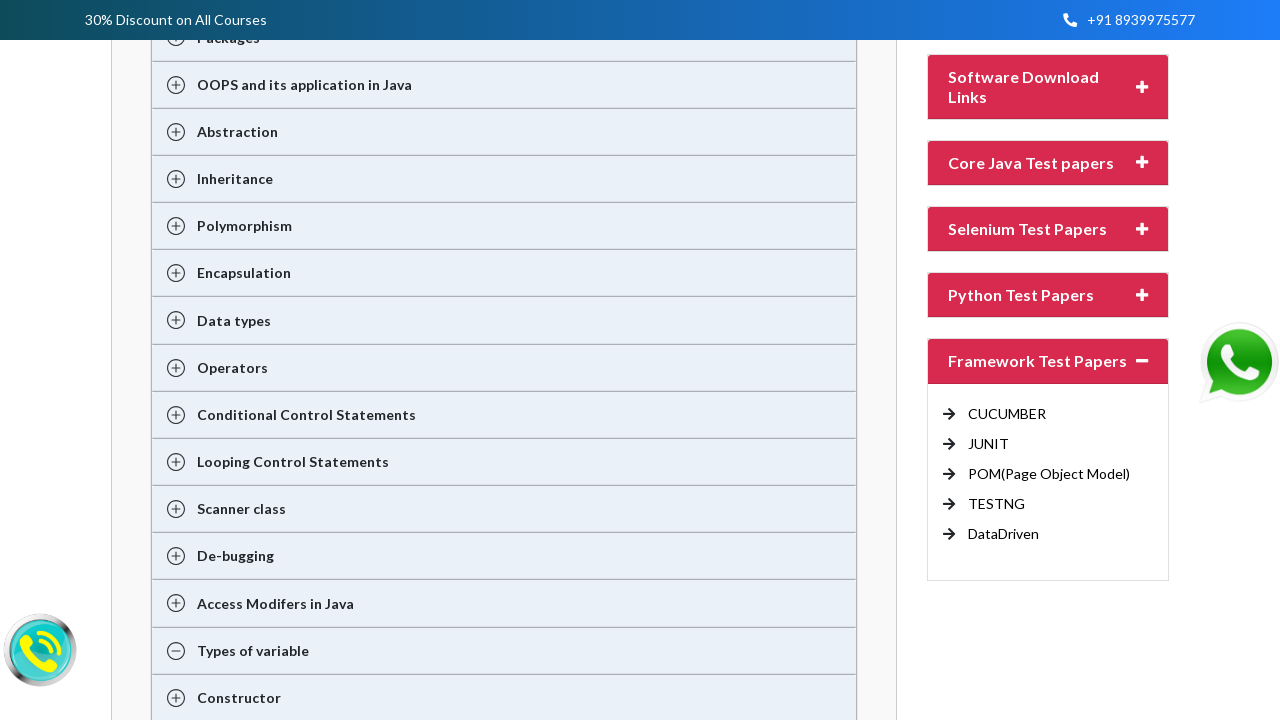

Pressed down arrow key to navigate context menu (iteration 1/14)
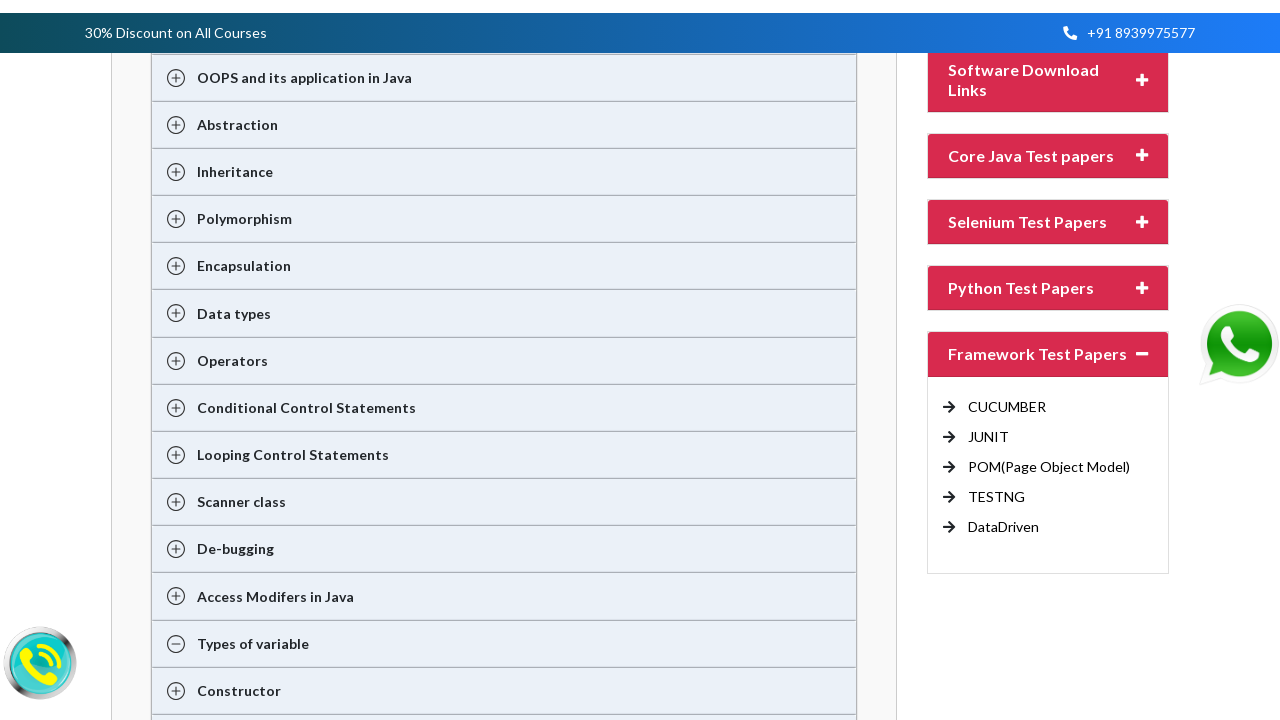

Pressed down arrow key to navigate context menu (iteration 2/14)
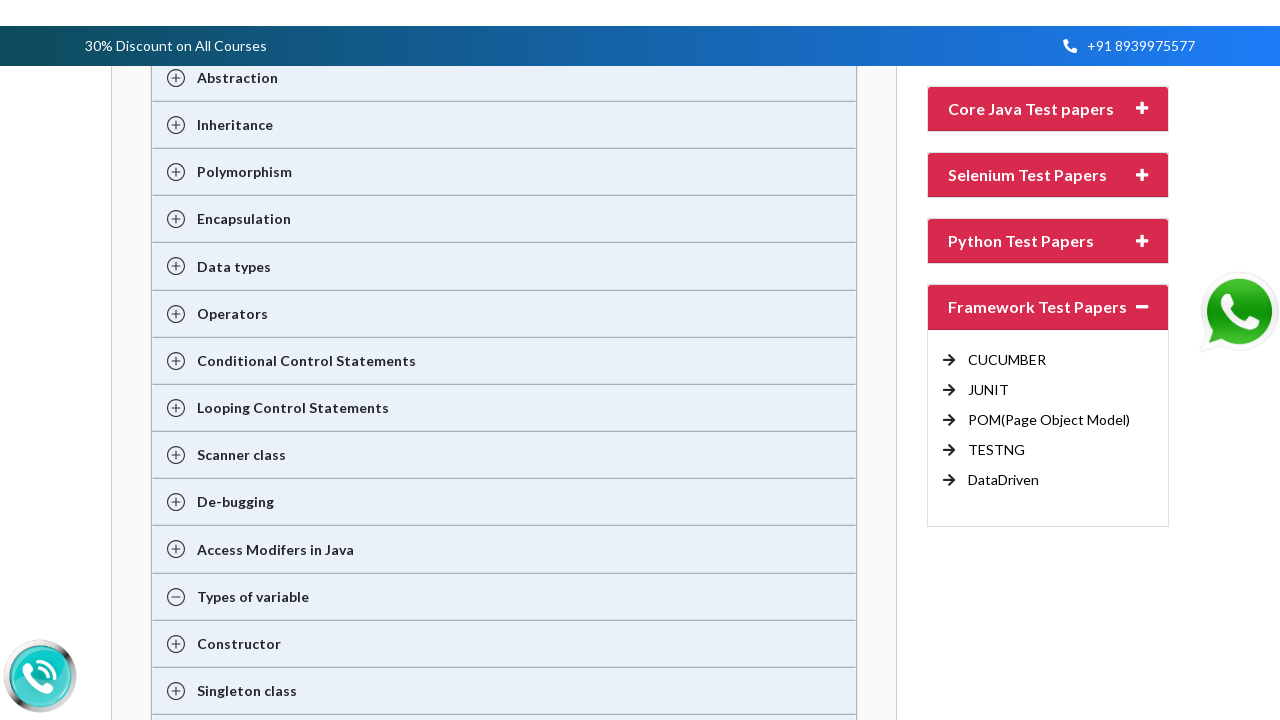

Pressed down arrow key to navigate context menu (iteration 3/14)
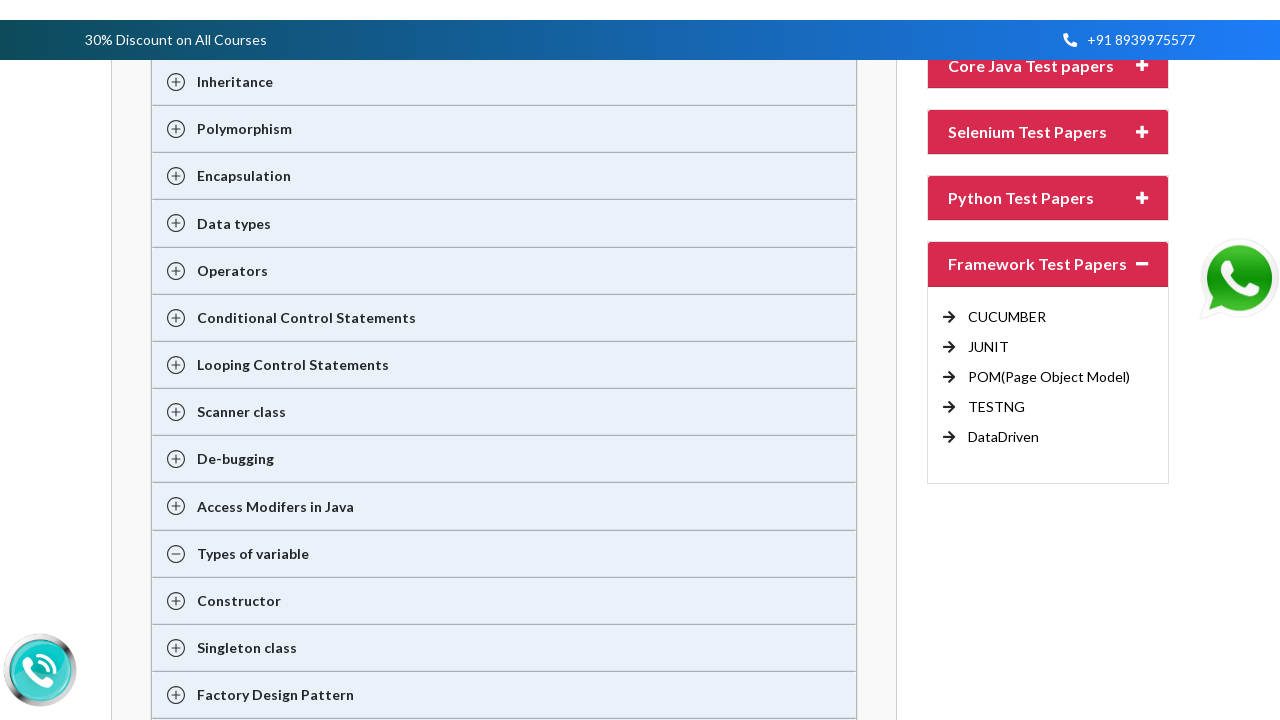

Pressed down arrow key to navigate context menu (iteration 4/14)
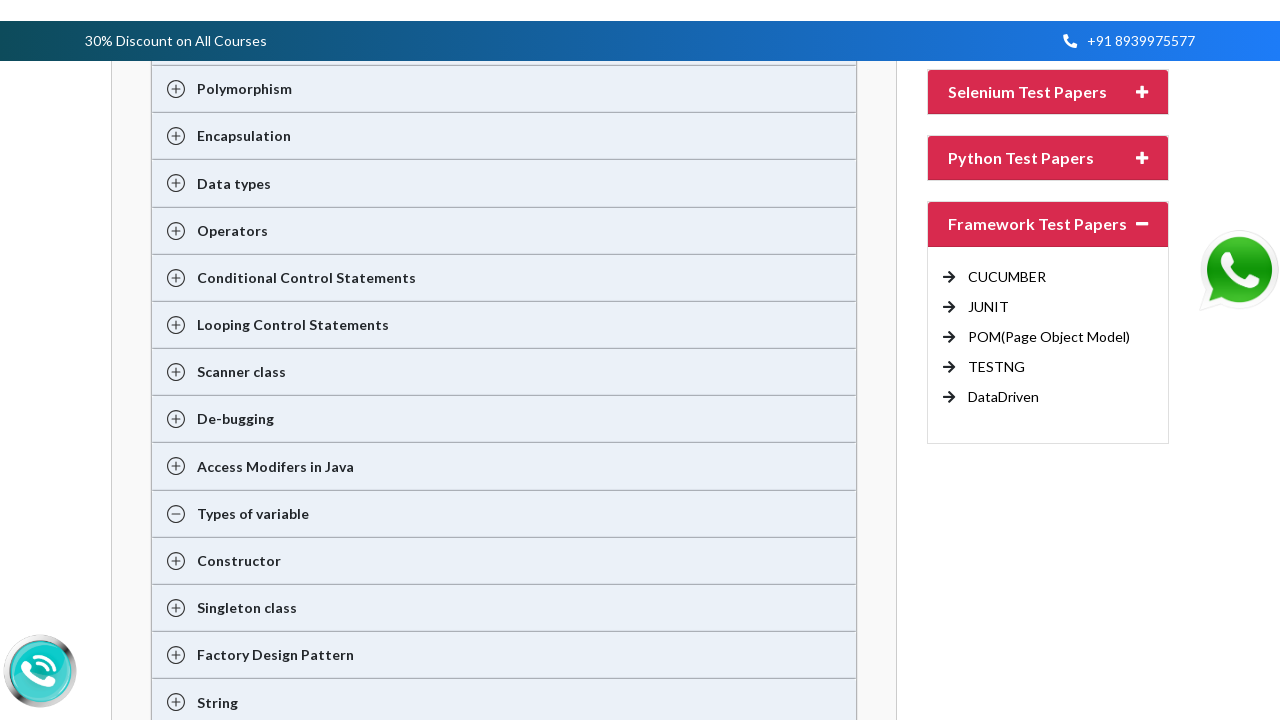

Pressed down arrow key to navigate context menu (iteration 5/14)
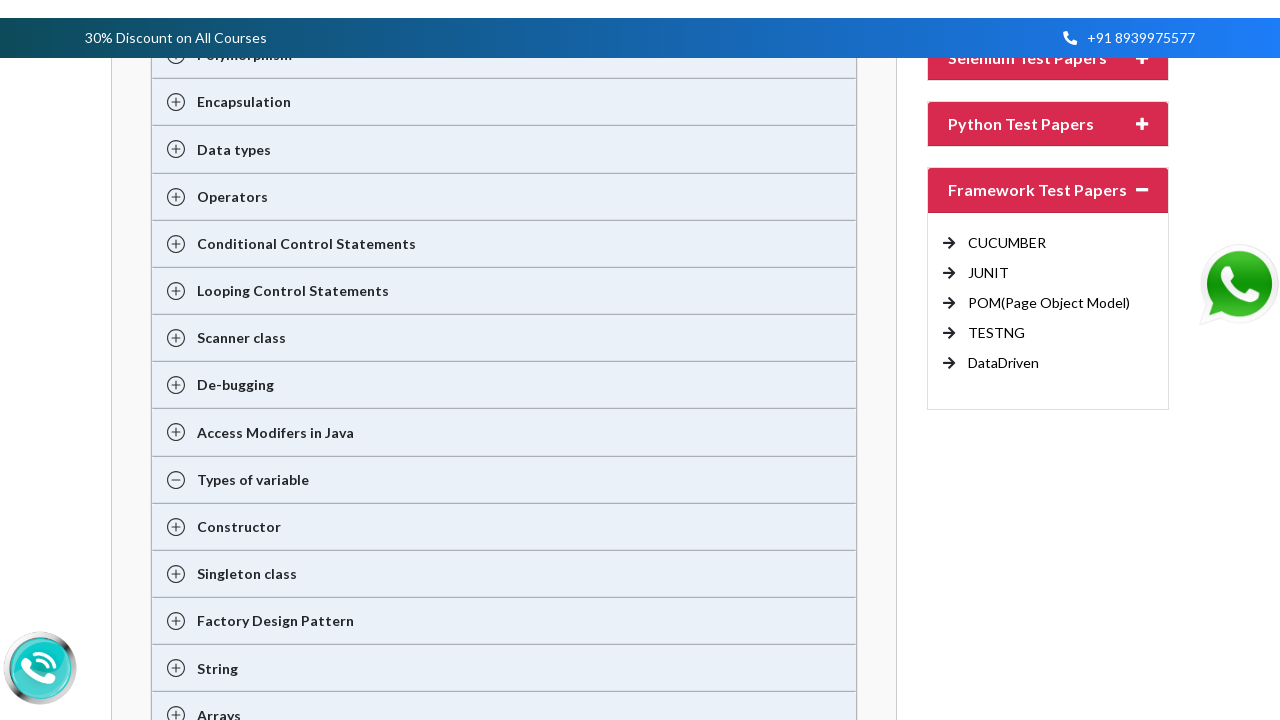

Pressed down arrow key to navigate context menu (iteration 6/14)
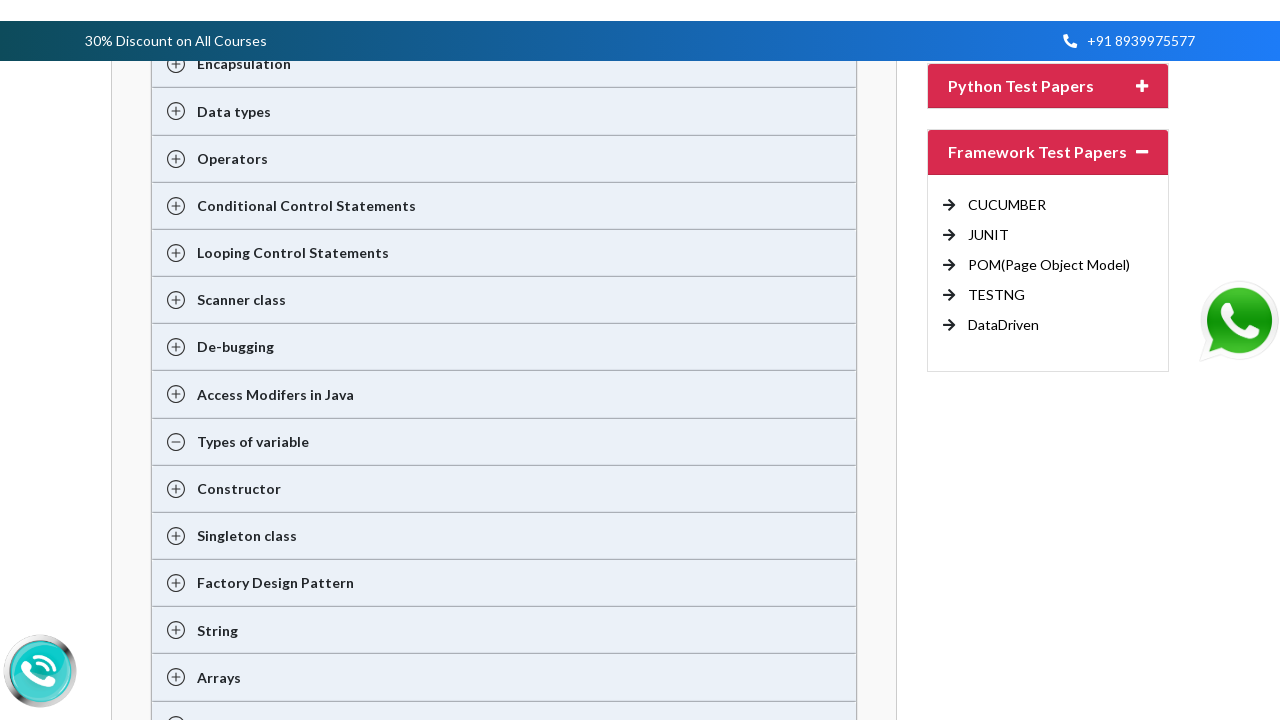

Pressed down arrow key to navigate context menu (iteration 7/14)
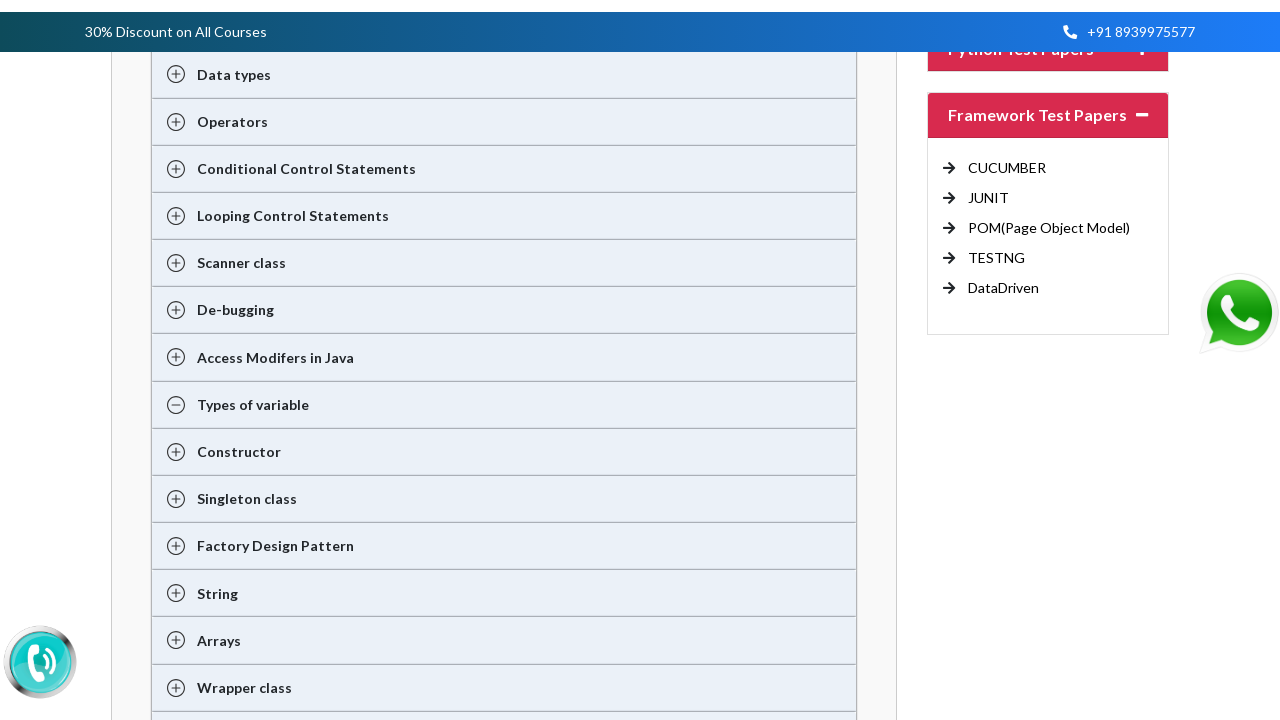

Pressed down arrow key to navigate context menu (iteration 8/14)
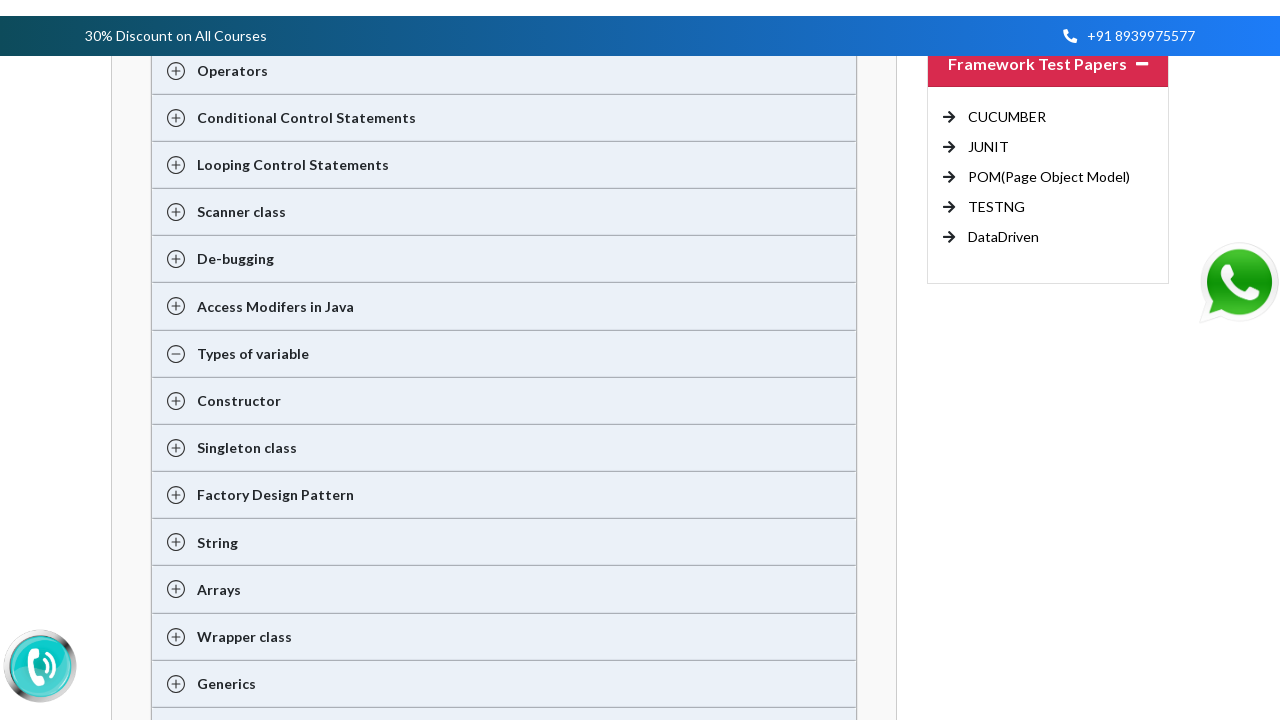

Pressed down arrow key to navigate context menu (iteration 9/14)
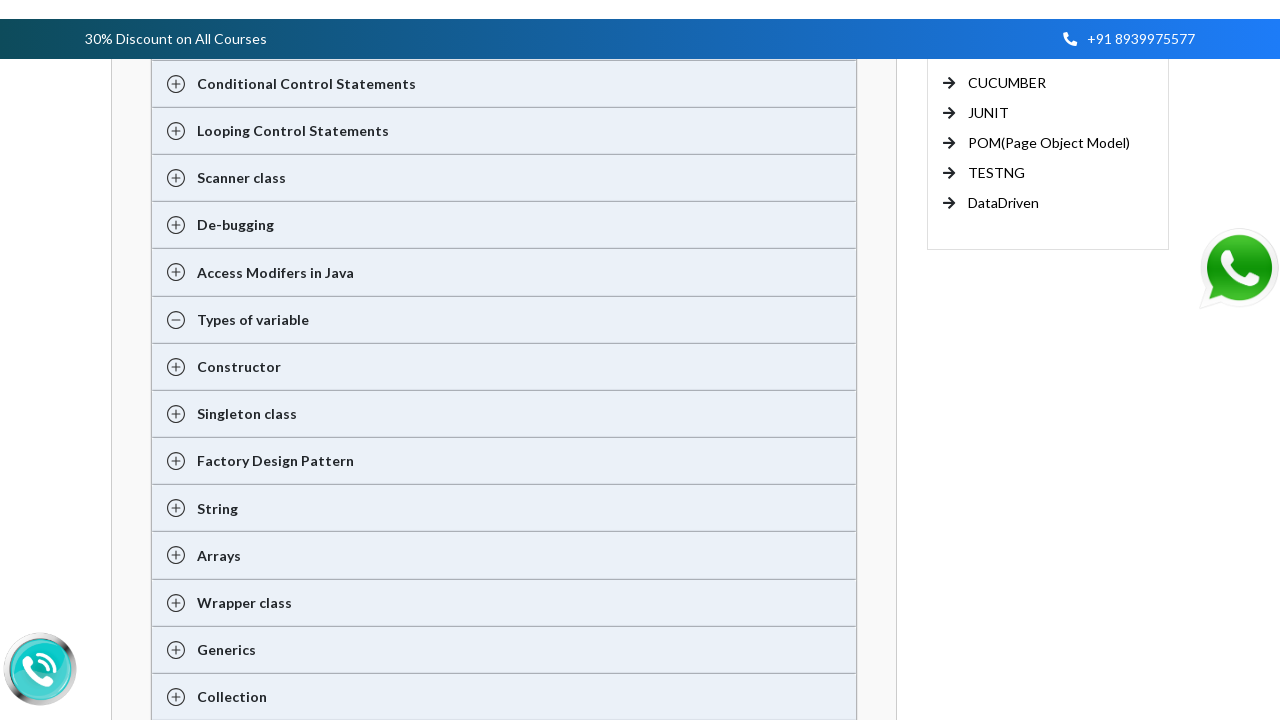

Pressed down arrow key to navigate context menu (iteration 10/14)
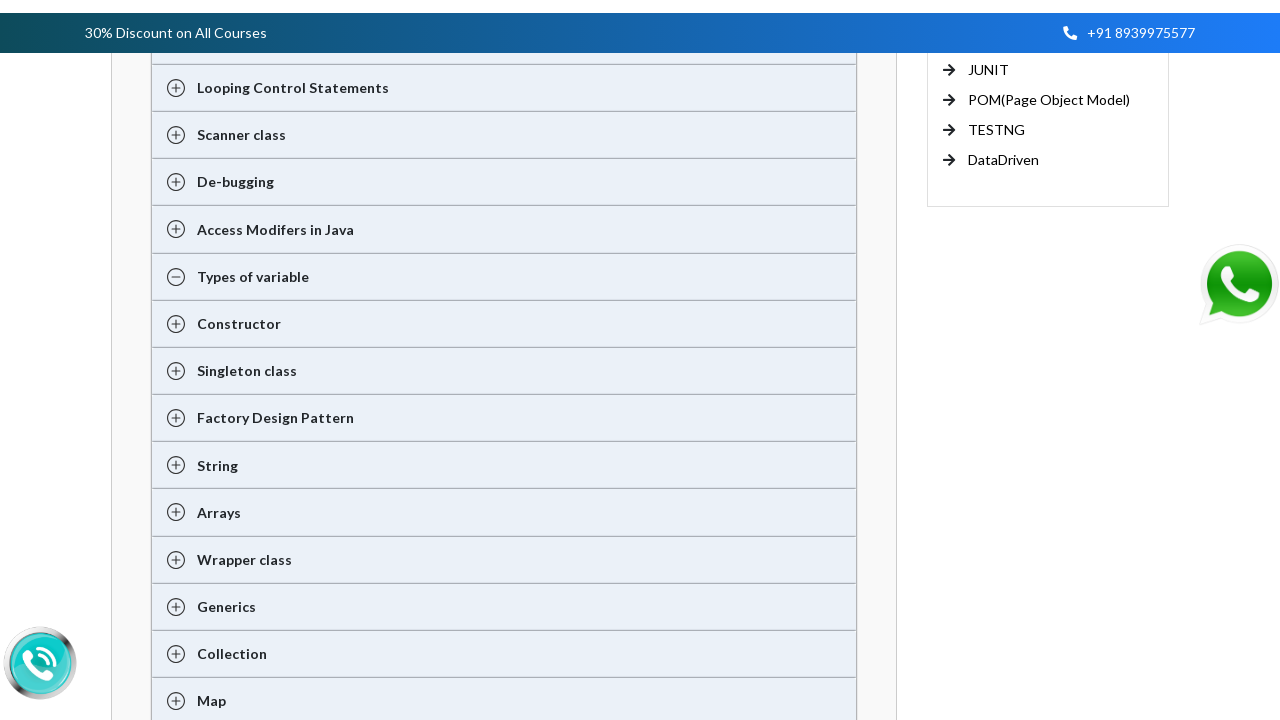

Pressed down arrow key to navigate context menu (iteration 11/14)
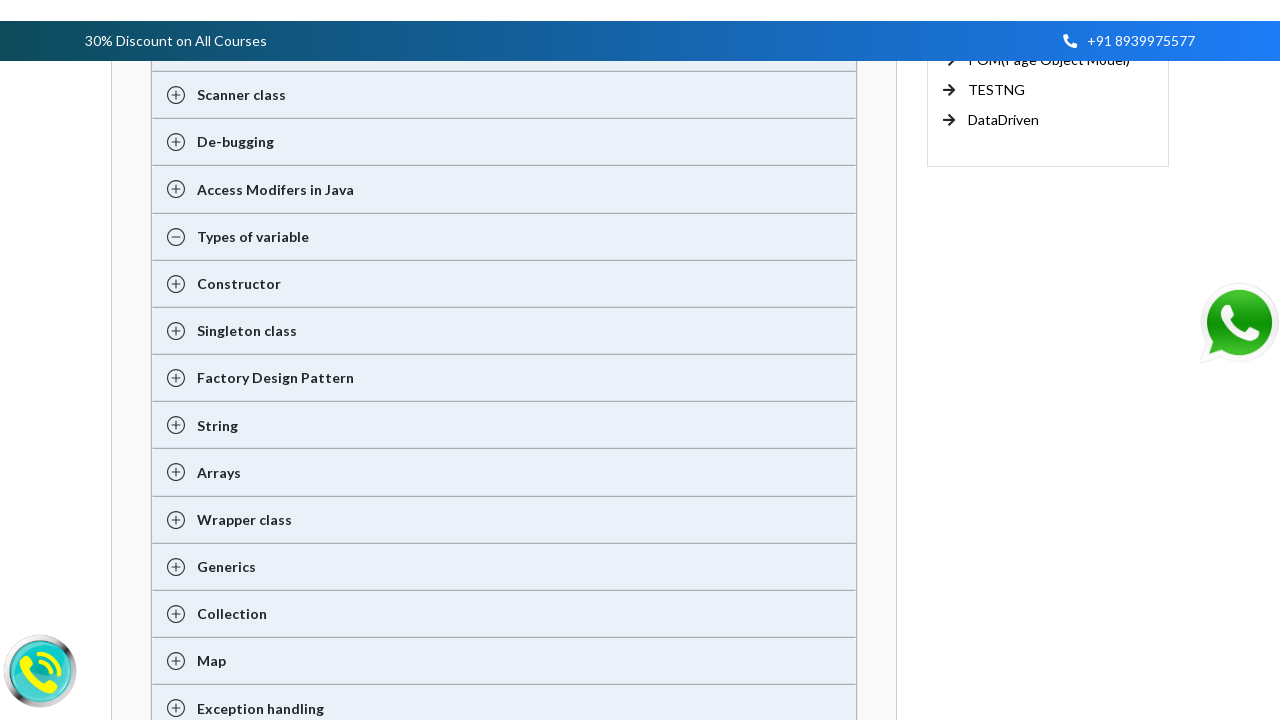

Pressed down arrow key to navigate context menu (iteration 12/14)
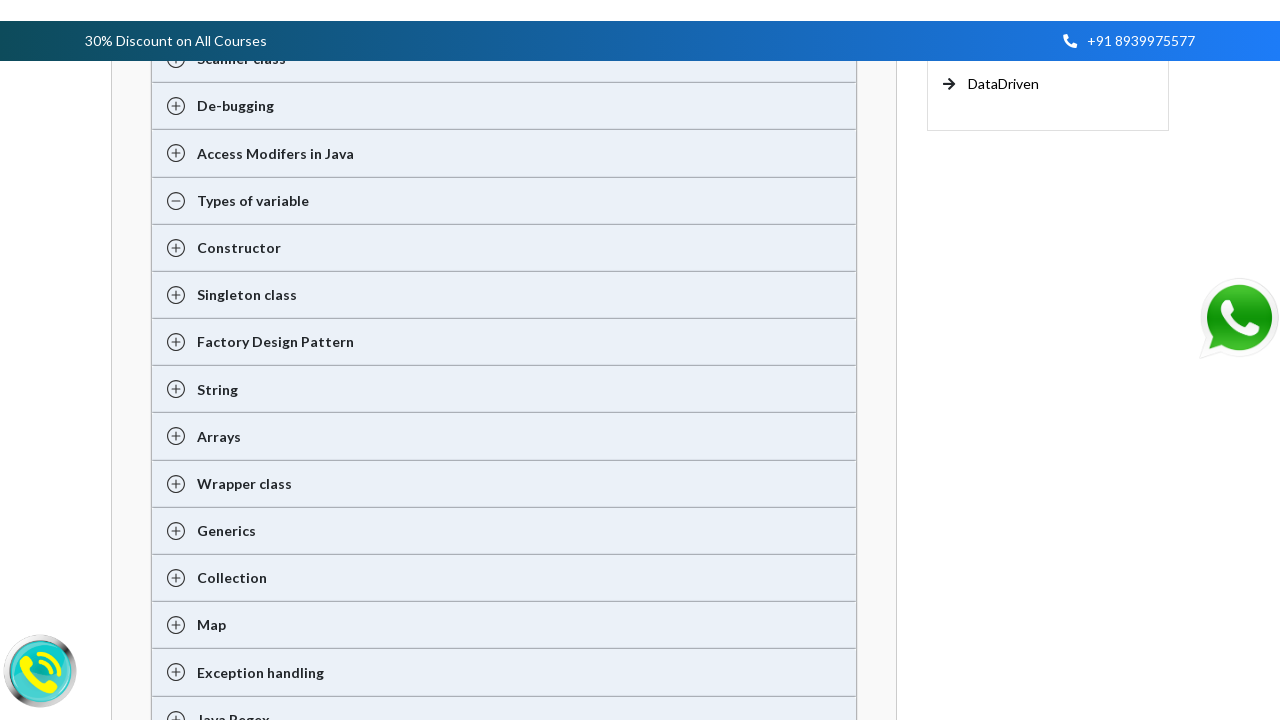

Pressed down arrow key to navigate context menu (iteration 13/14)
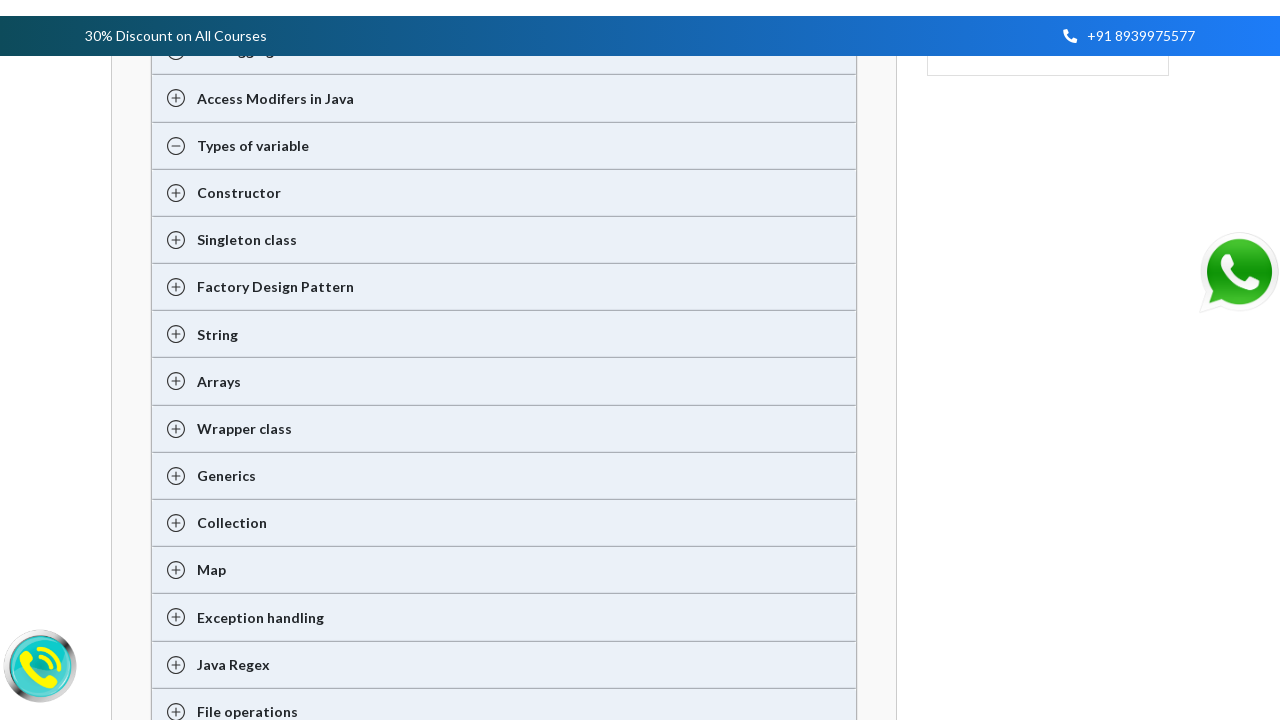

Pressed down arrow key to navigate context menu (iteration 14/14)
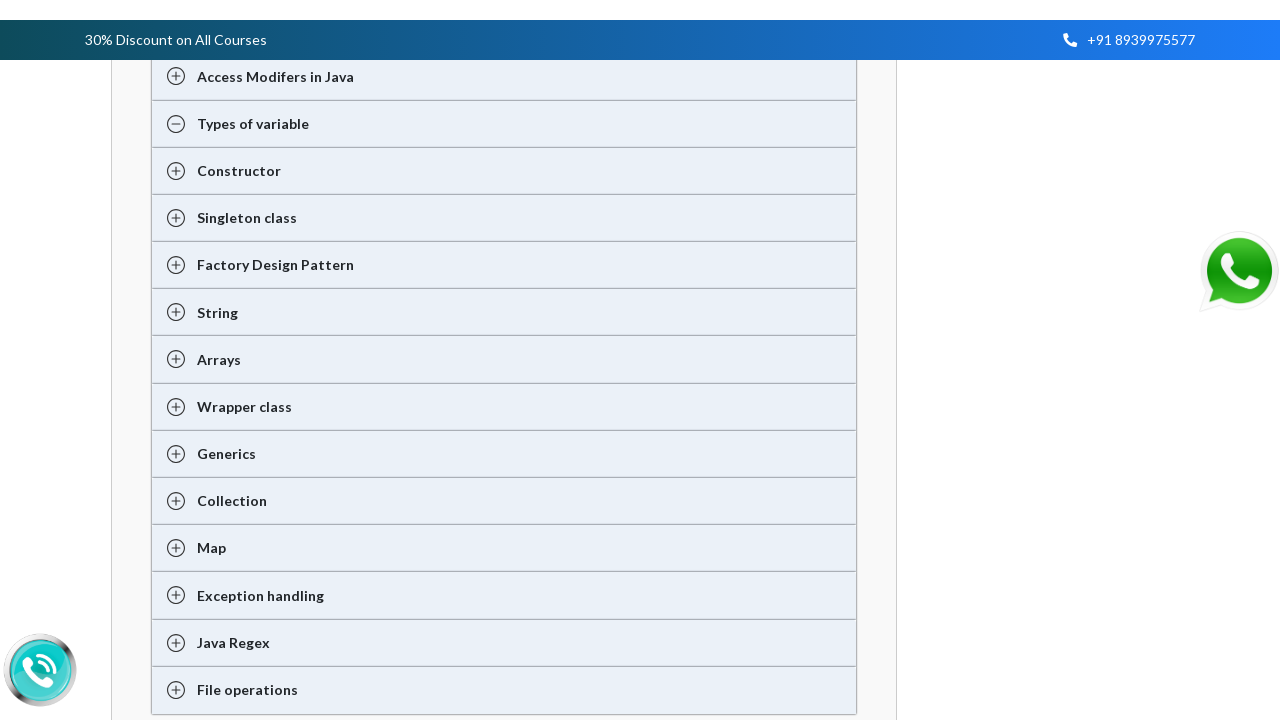

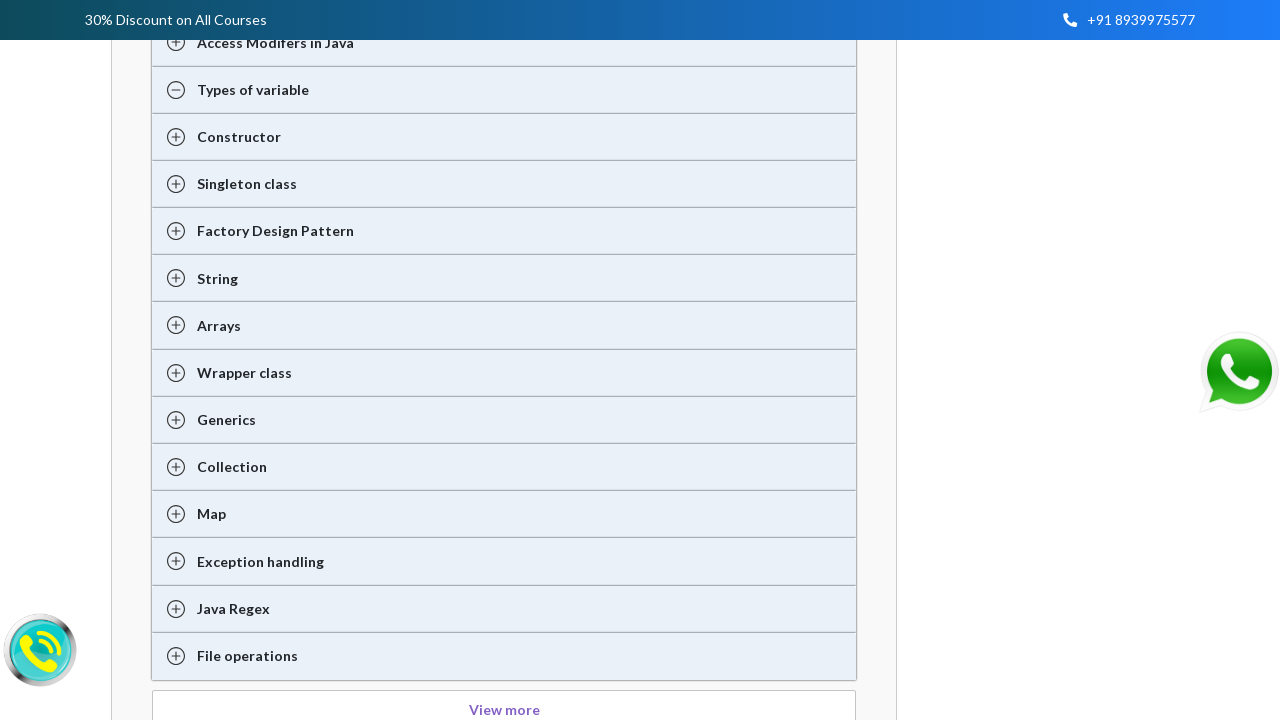